Tests file upload functionality by selecting a file and clicking the upload button, then verifying the success message

Starting URL: https://the-internet.herokuapp.com/upload

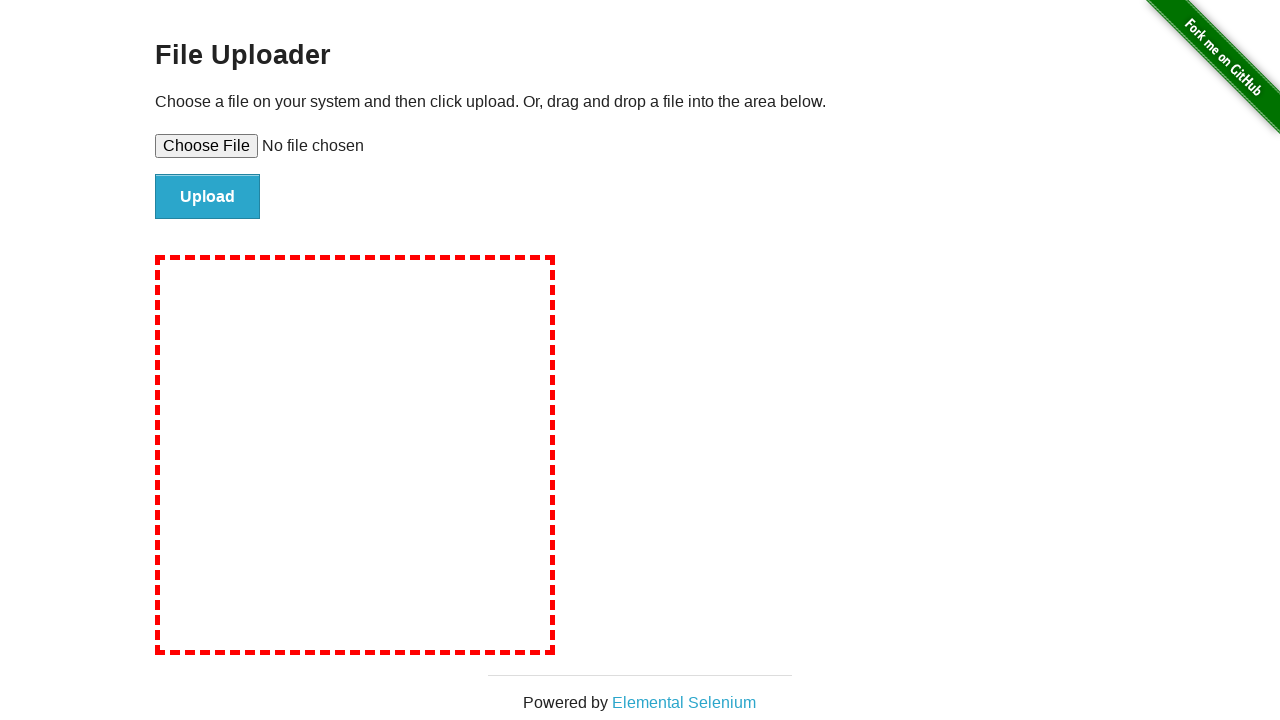

Selected test file for upload
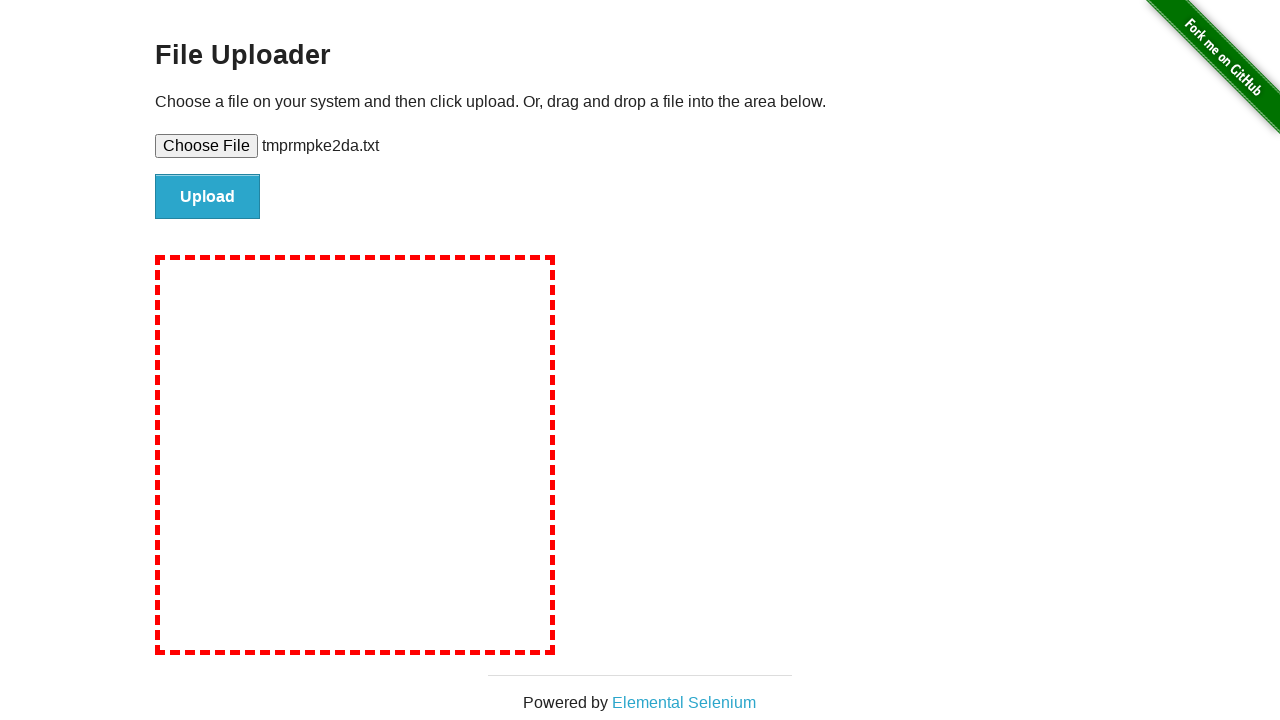

Clicked upload button at (208, 197) on #file-submit
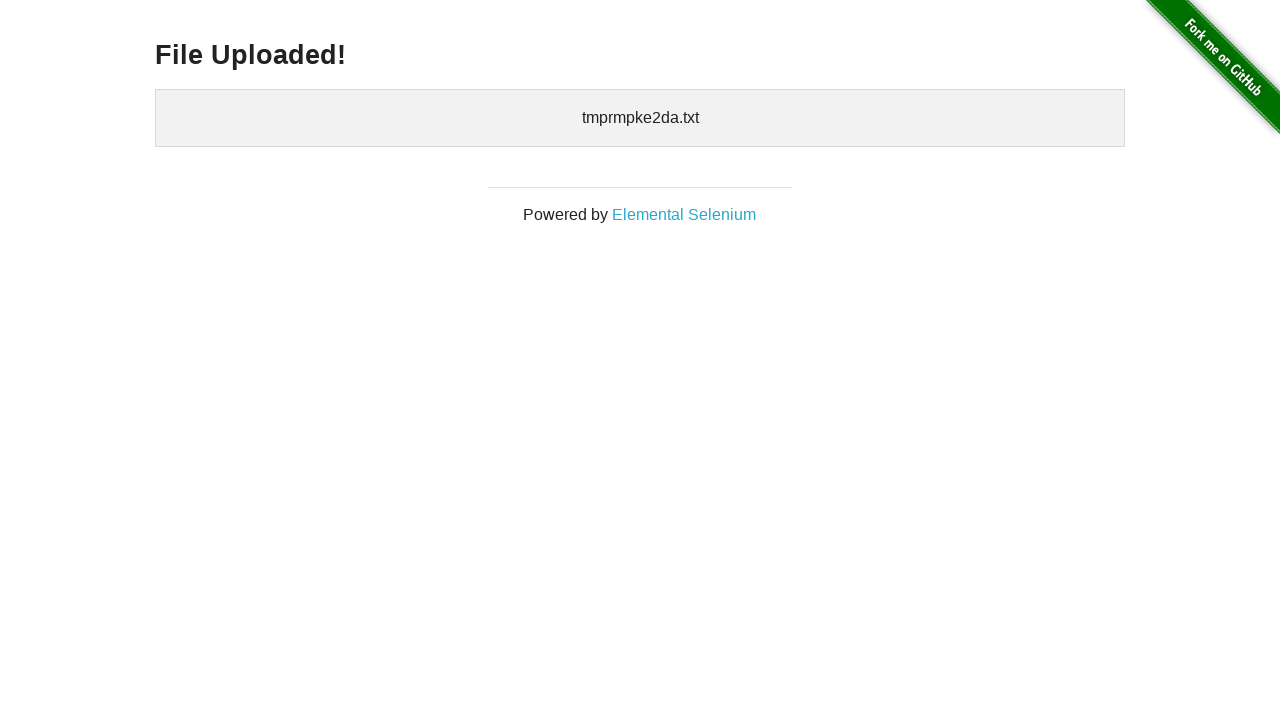

File upload success message appeared
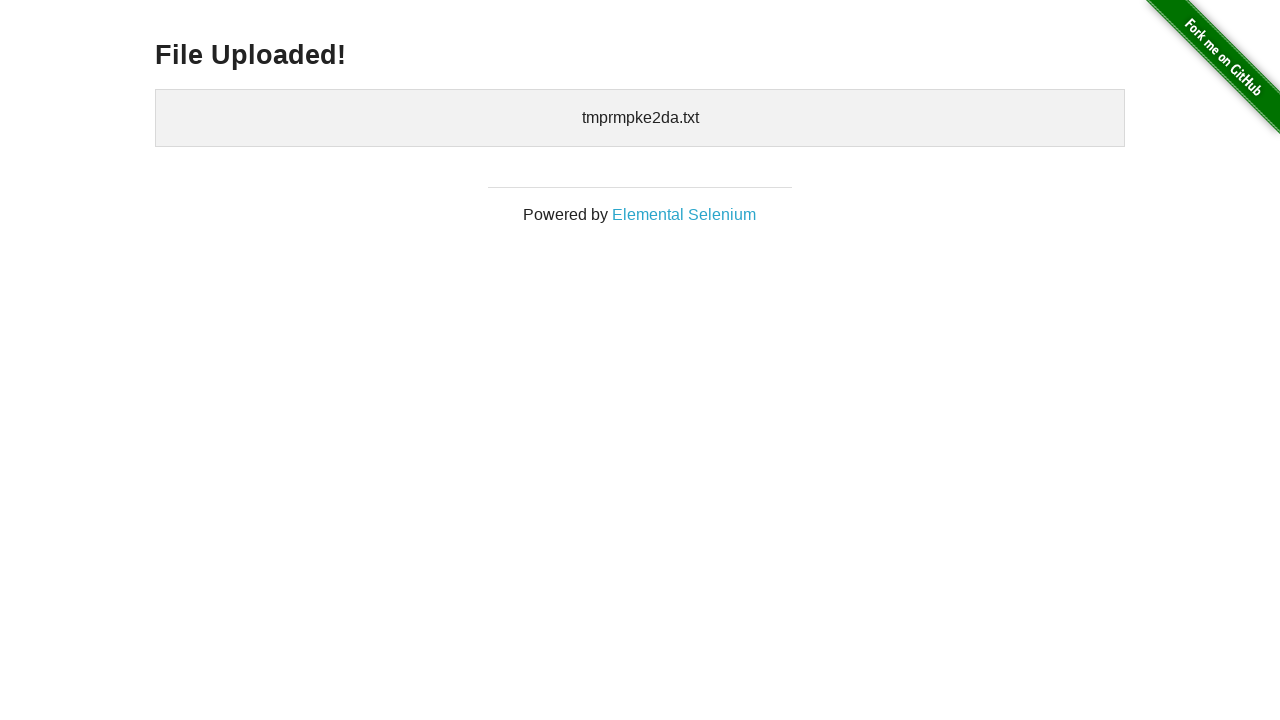

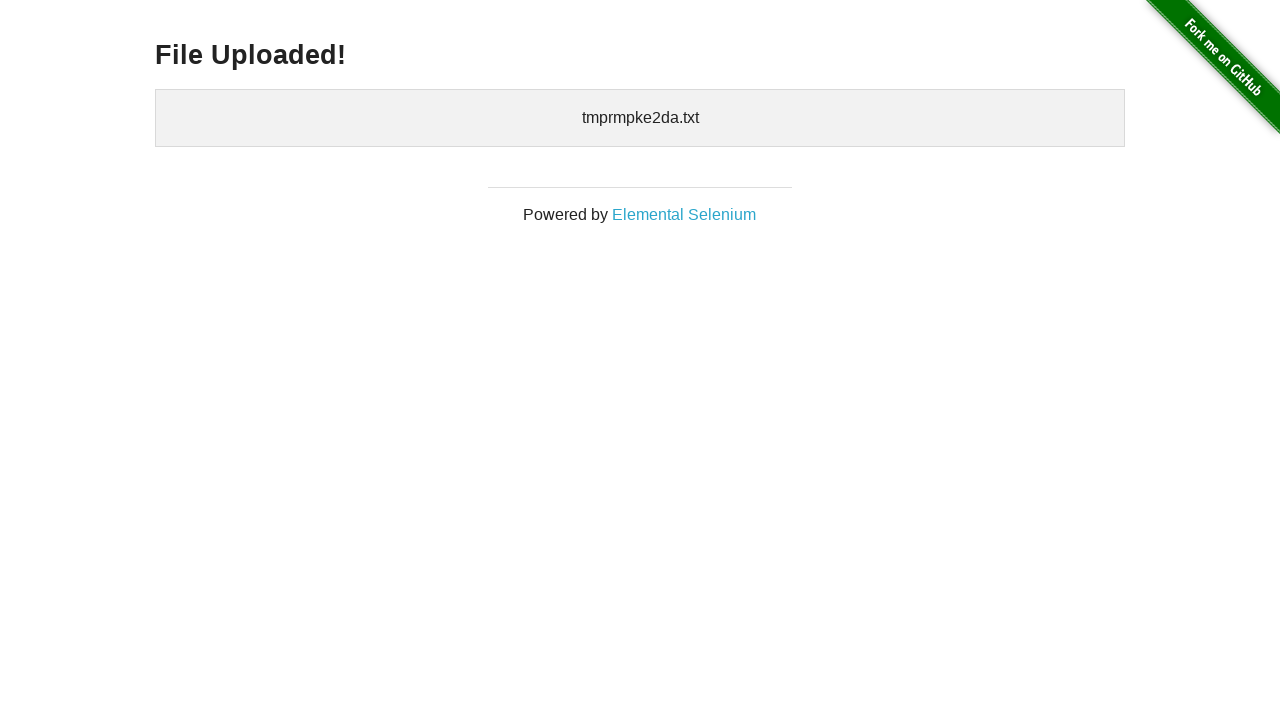